Navigates to wisequarter.com and tests window management by getting window size and position, then maximizing the window

Starting URL: https://wisequarter.com

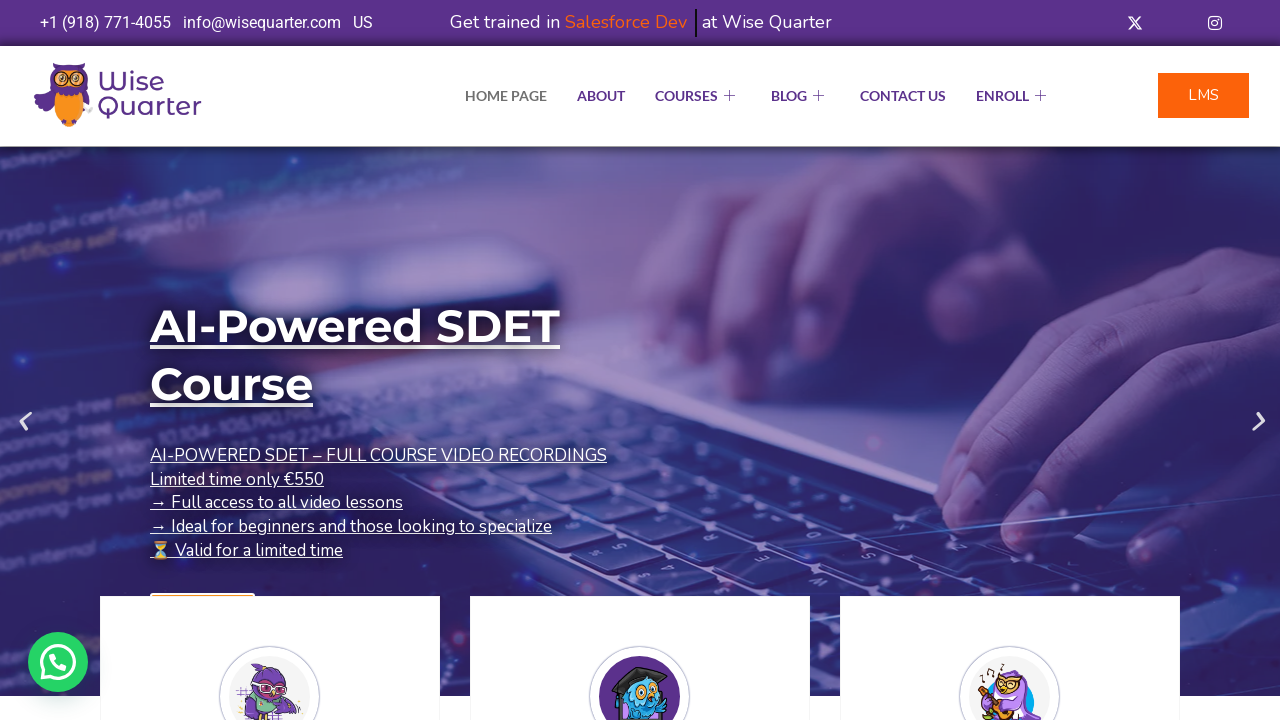

Retrieved initial viewport size
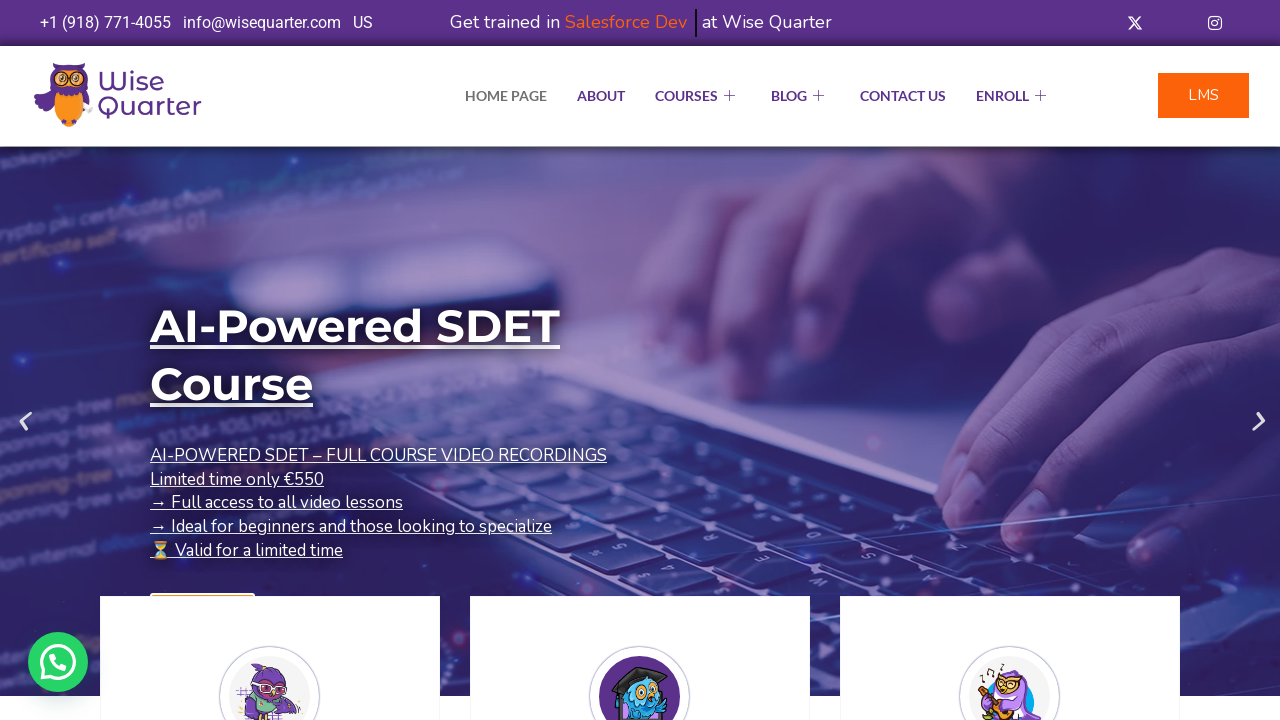

Retrieved initial window position using JavaScript evaluation
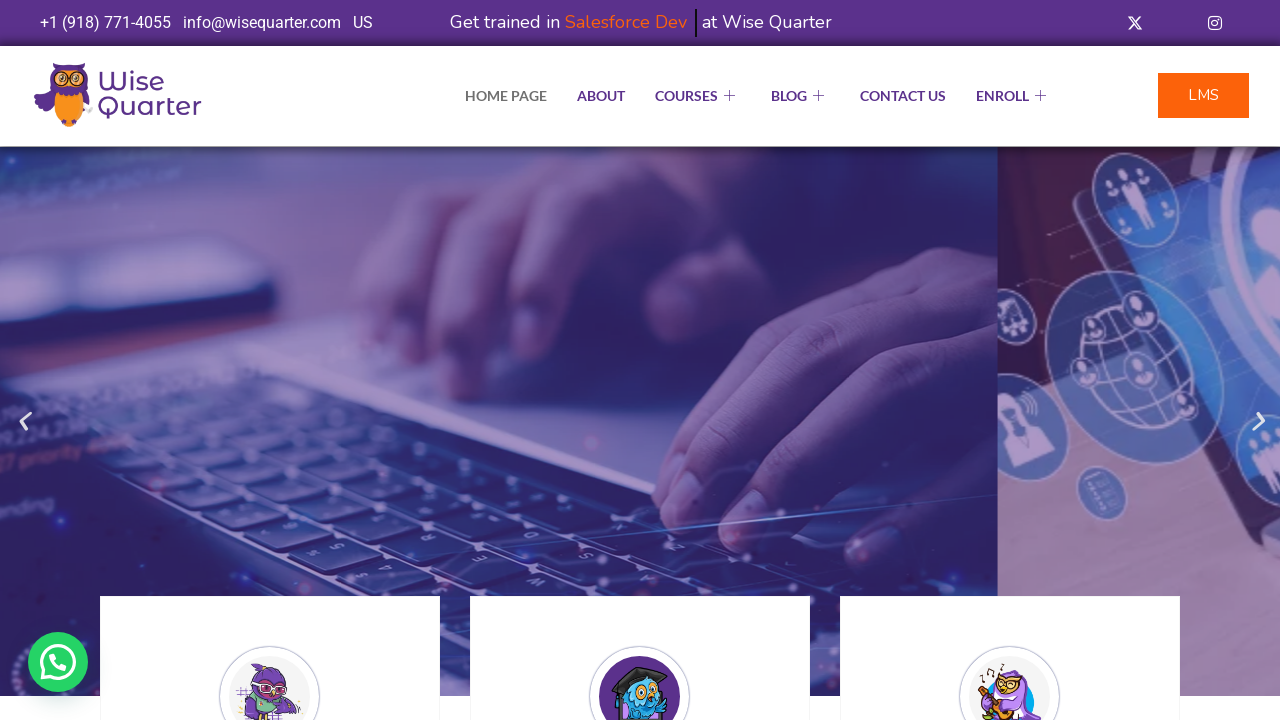

Set viewport size to 1920x1080 to maximize window
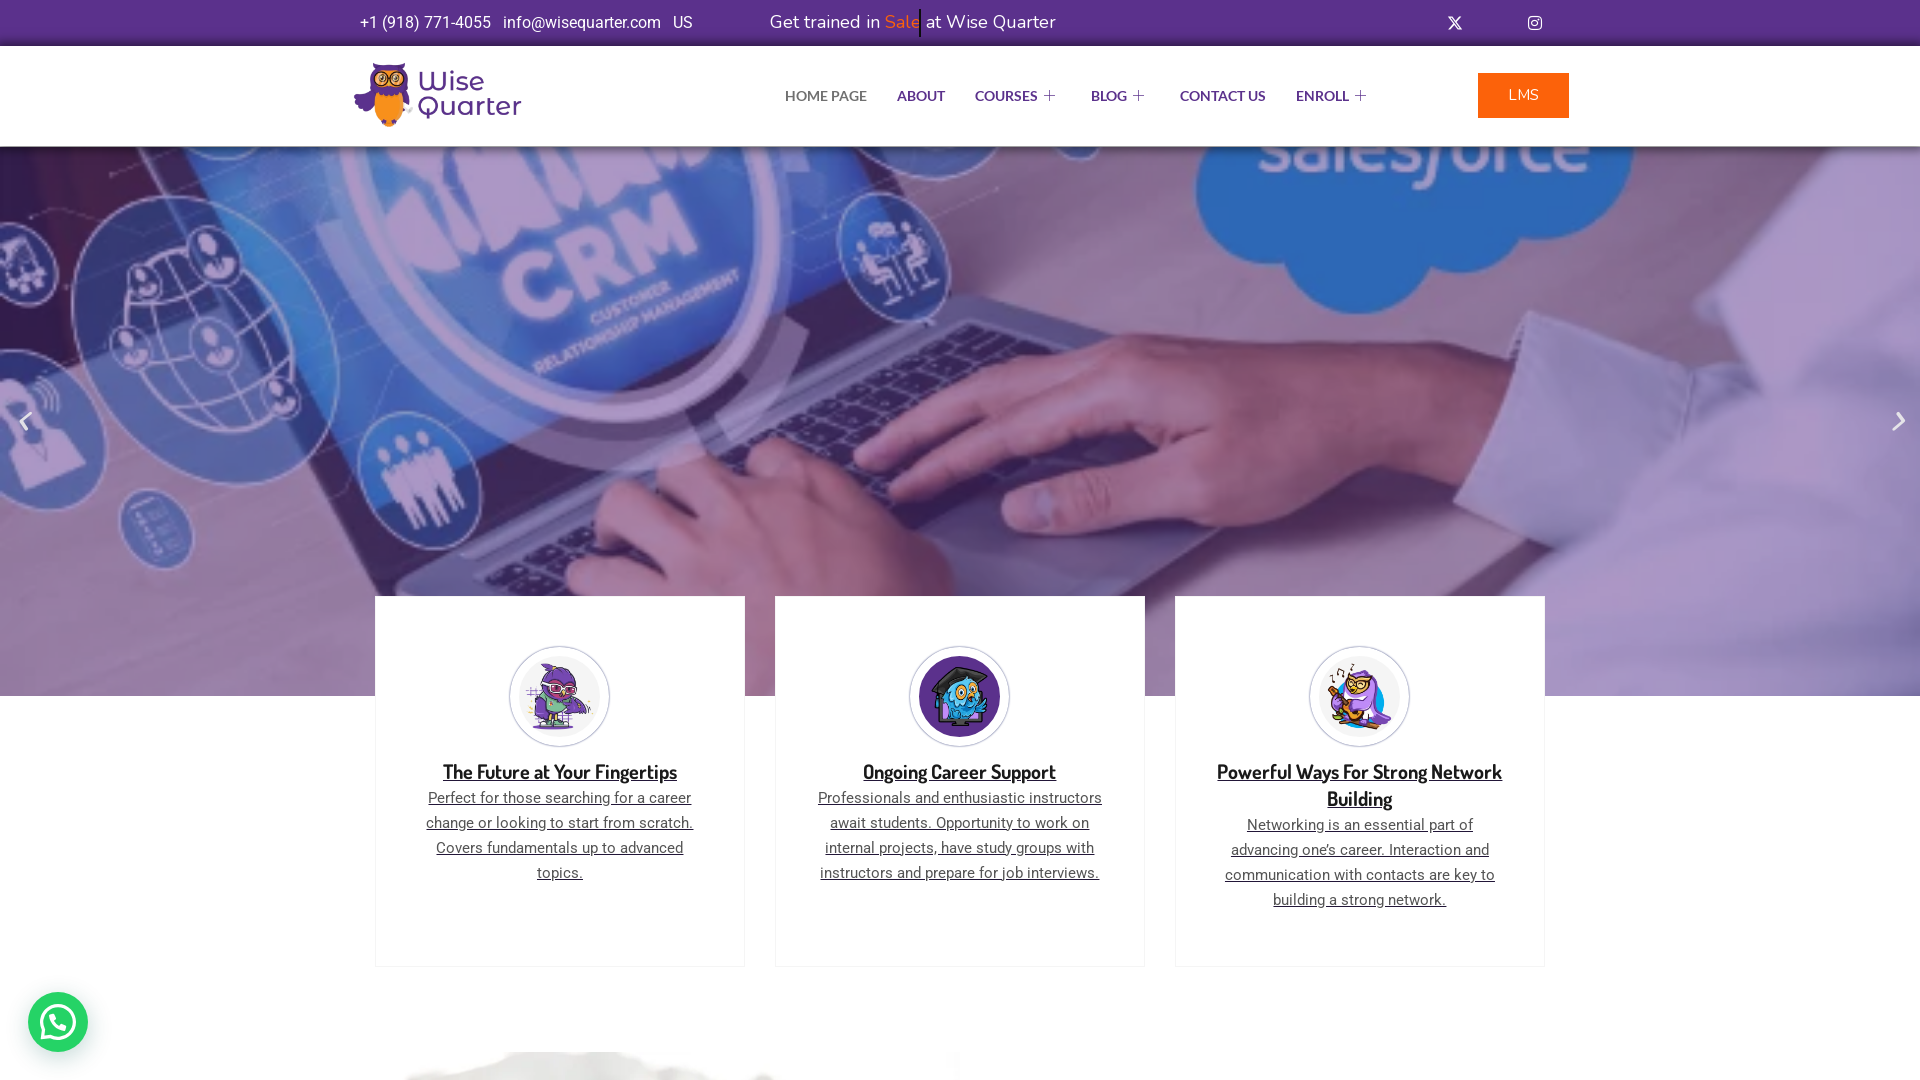

Retrieved maximized viewport size
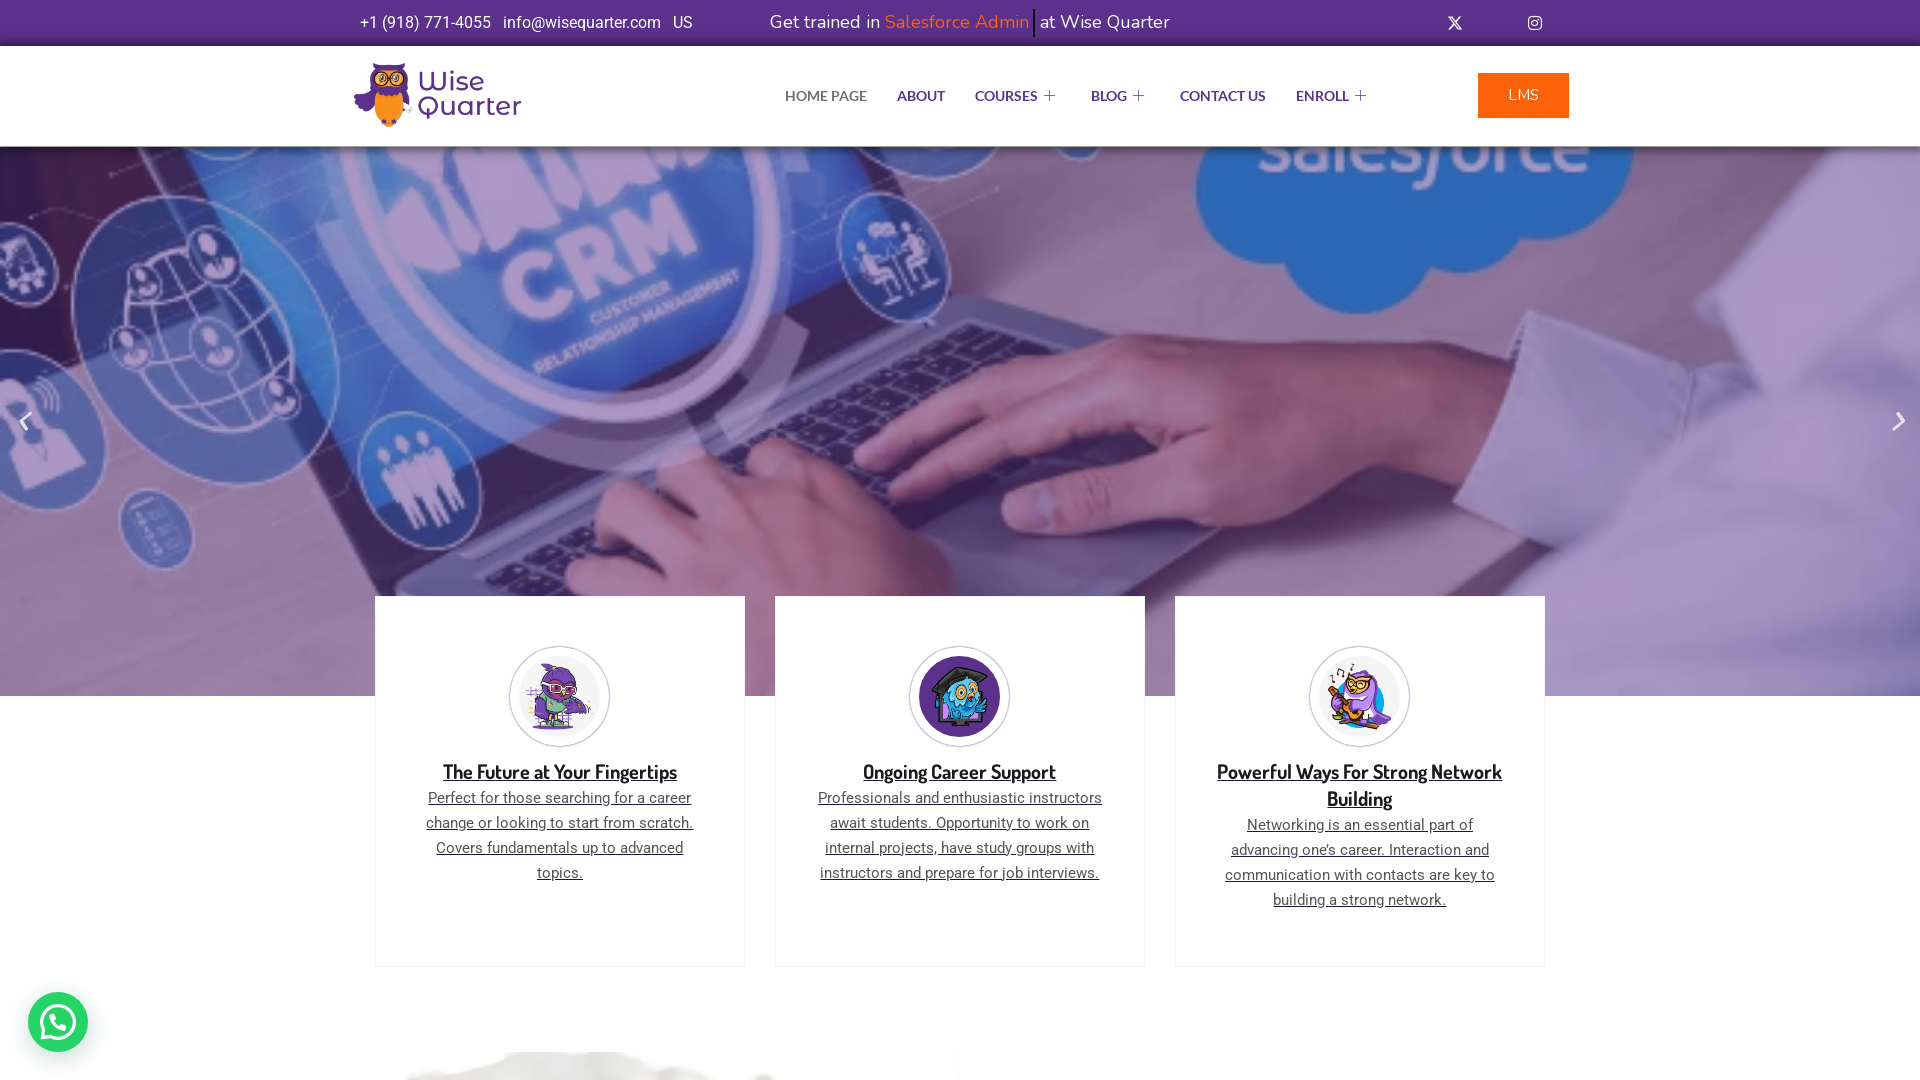

Retrieved maximized window position using JavaScript evaluation
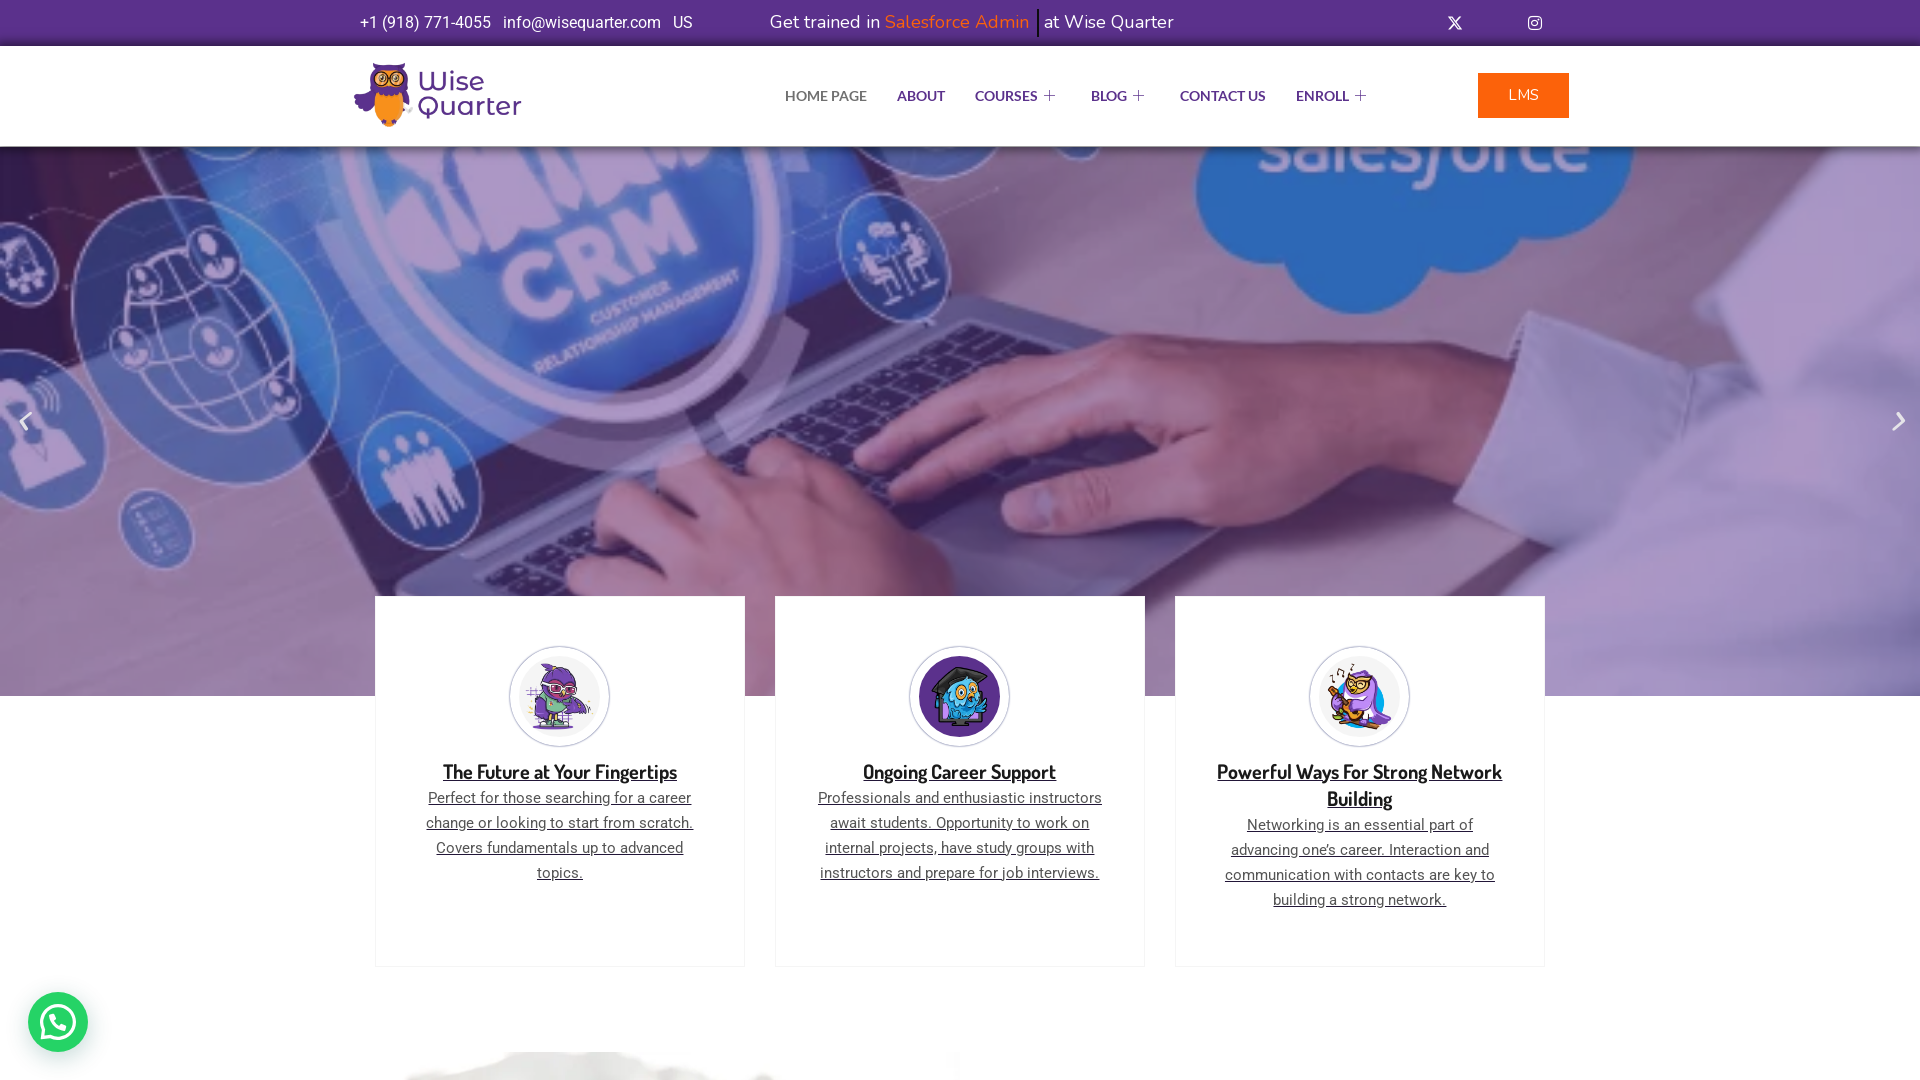

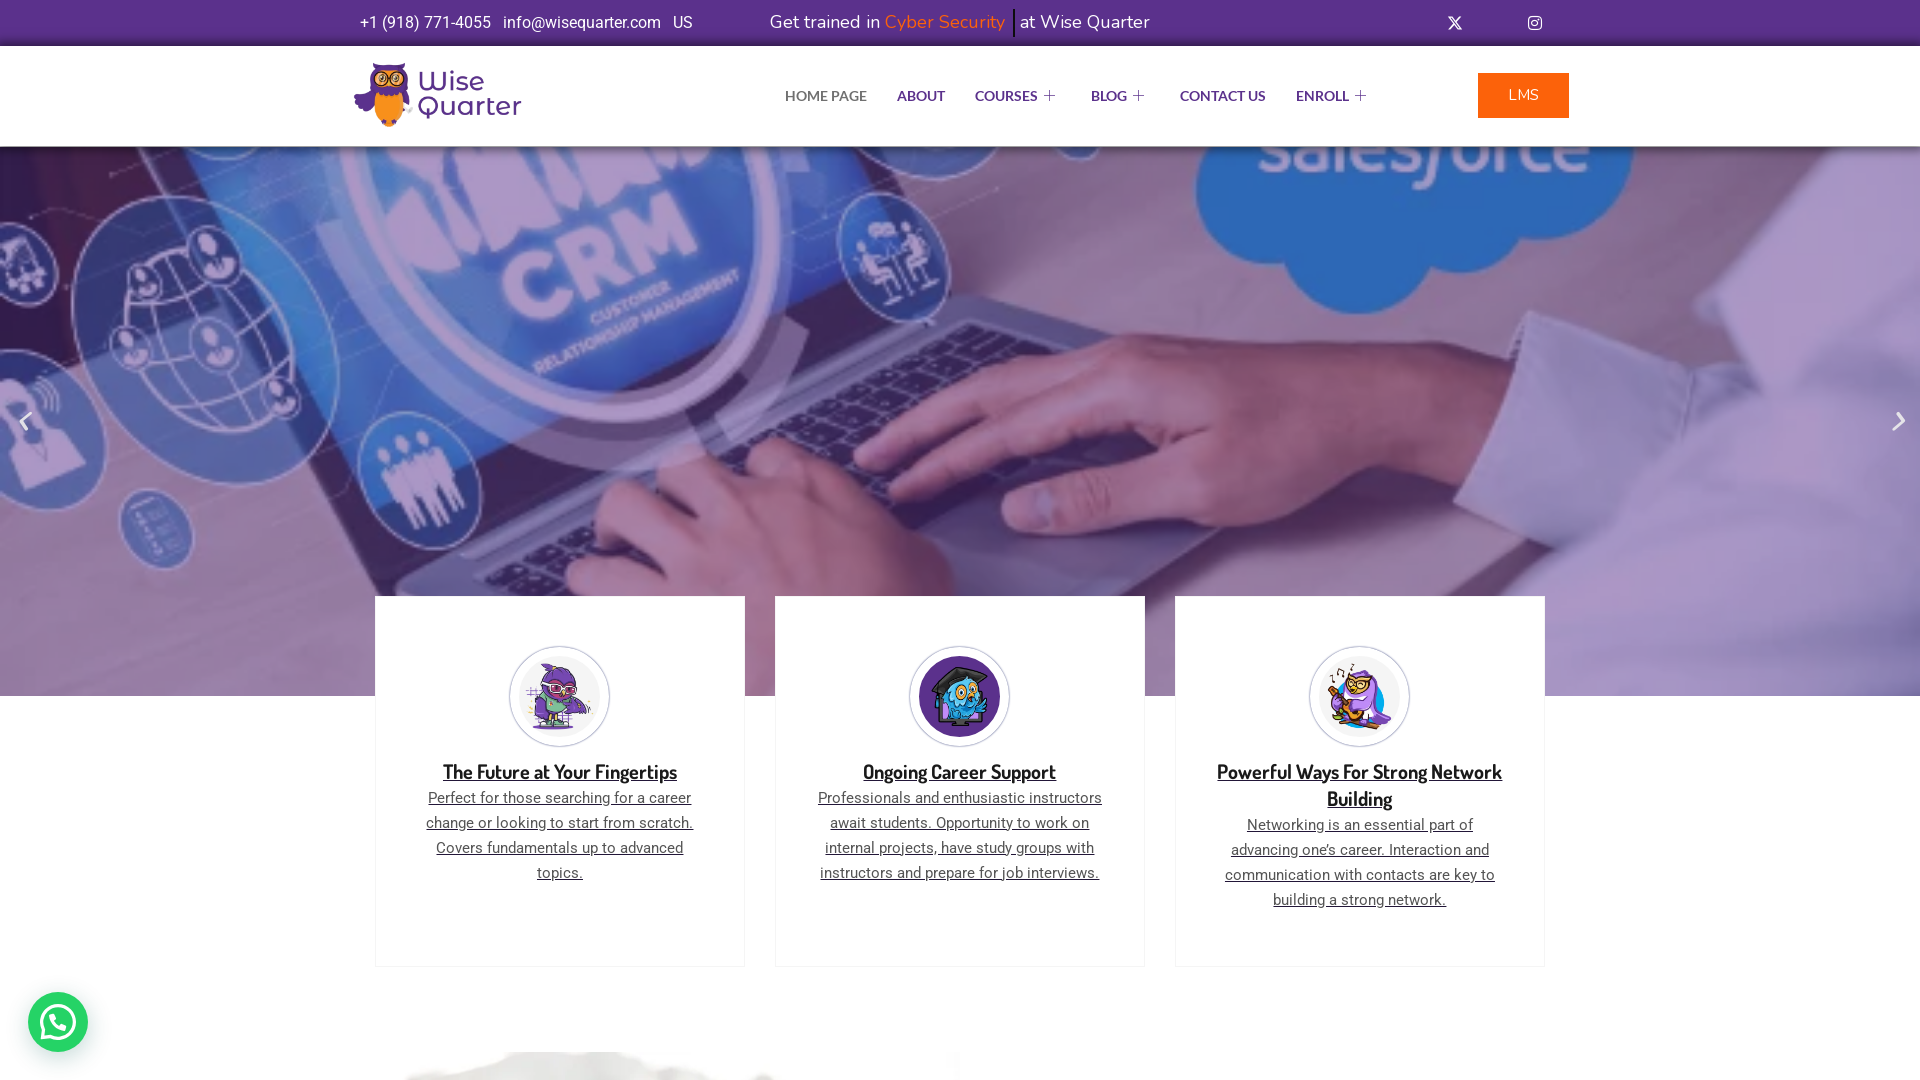